Tests the Daily tab to verify that at least one employee name is visible on the page.

Starting URL: https://attendance-dashboard.pages.dev/

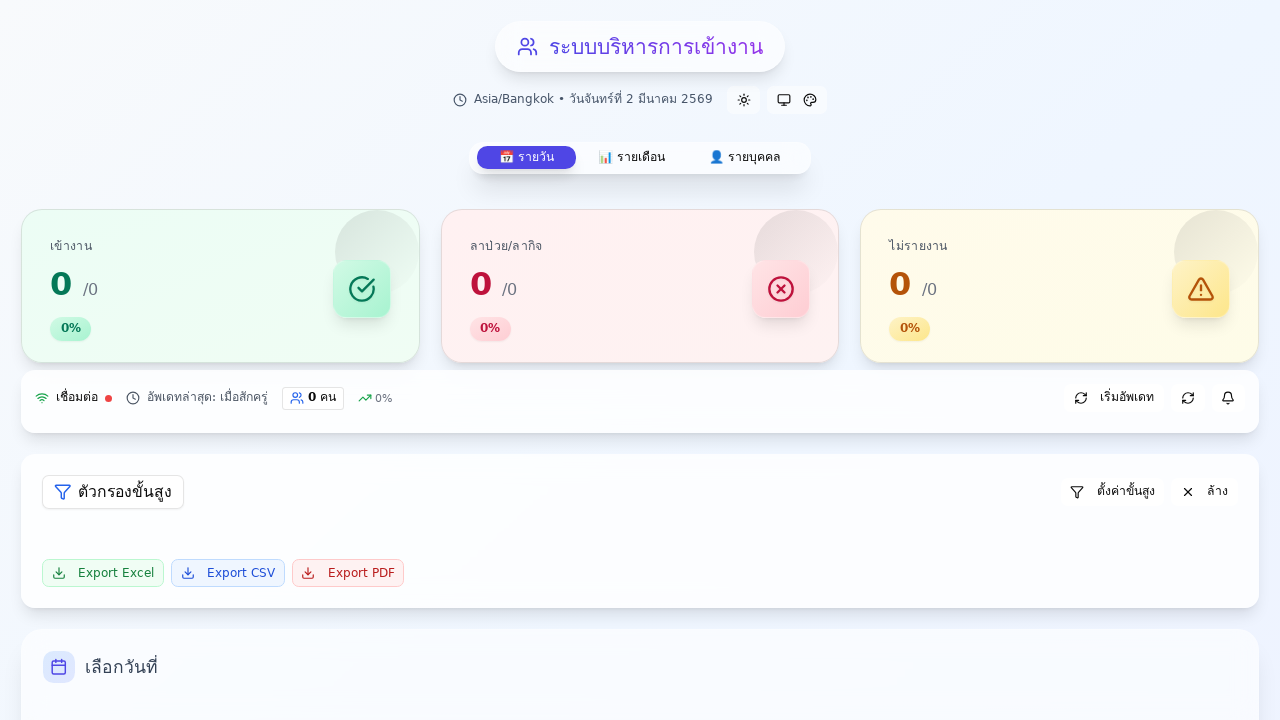

Clicked on Daily tab (รายวัน) at (526, 158) on internal:role=tab[name="รายวัน"i]
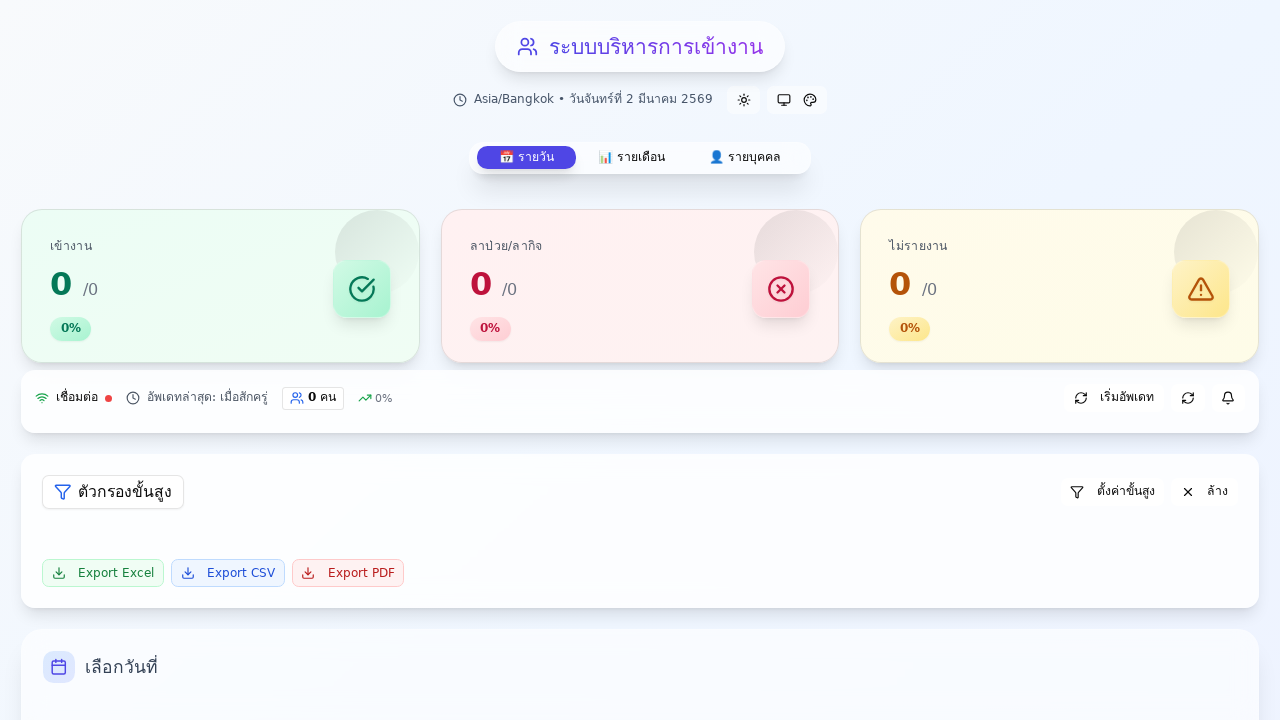

Page content loaded and network idle state reached
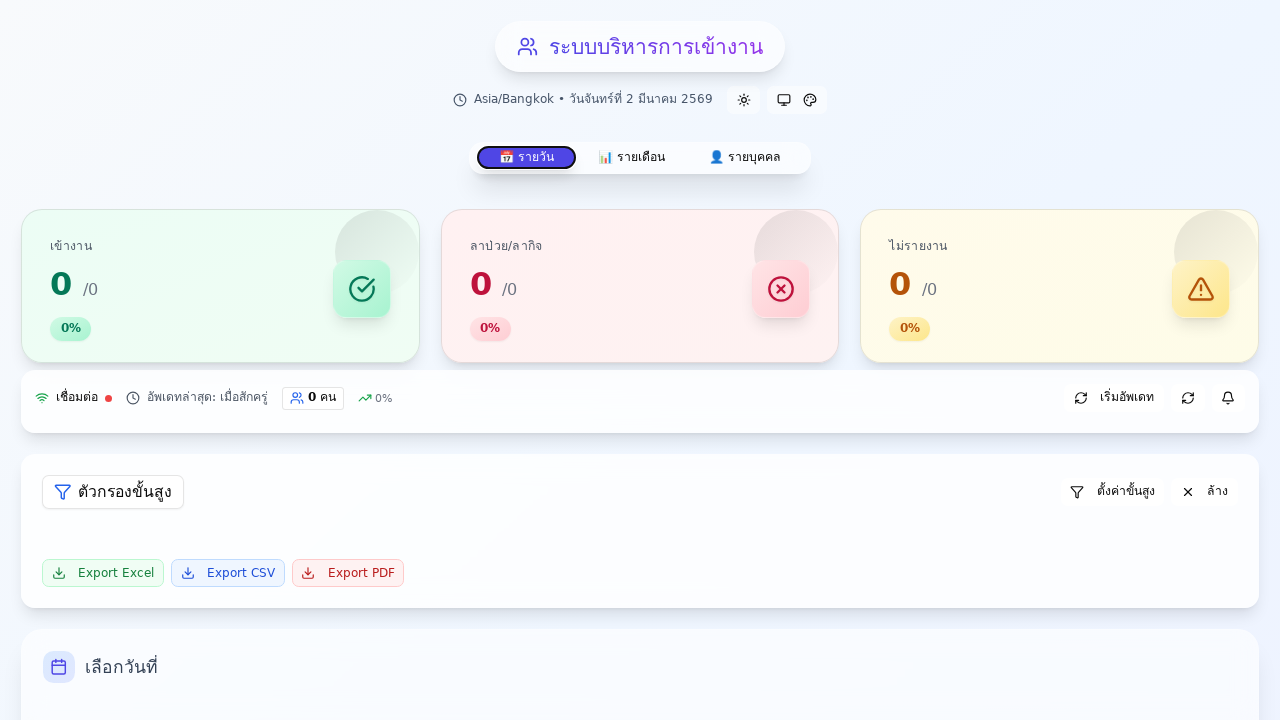

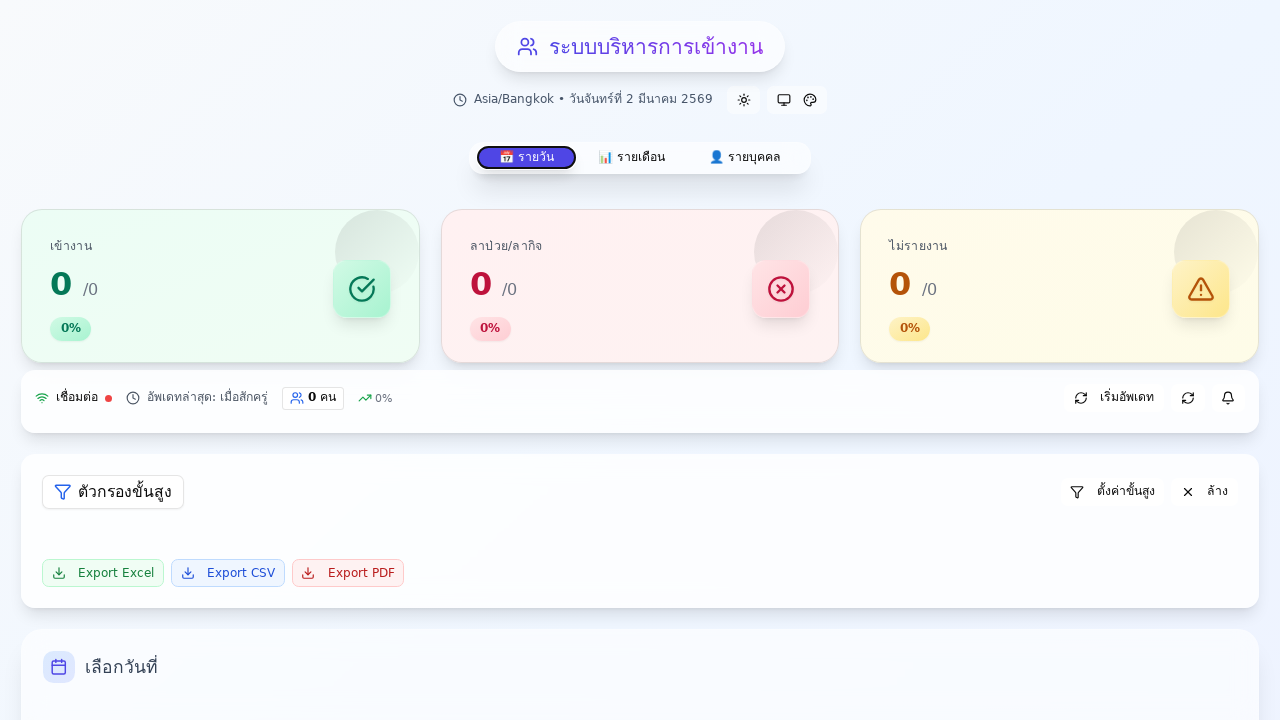